Navigates to the DemoQA alerts page and sets up the browser window by maximizing it.

Starting URL: https://demoqa.com/alerts

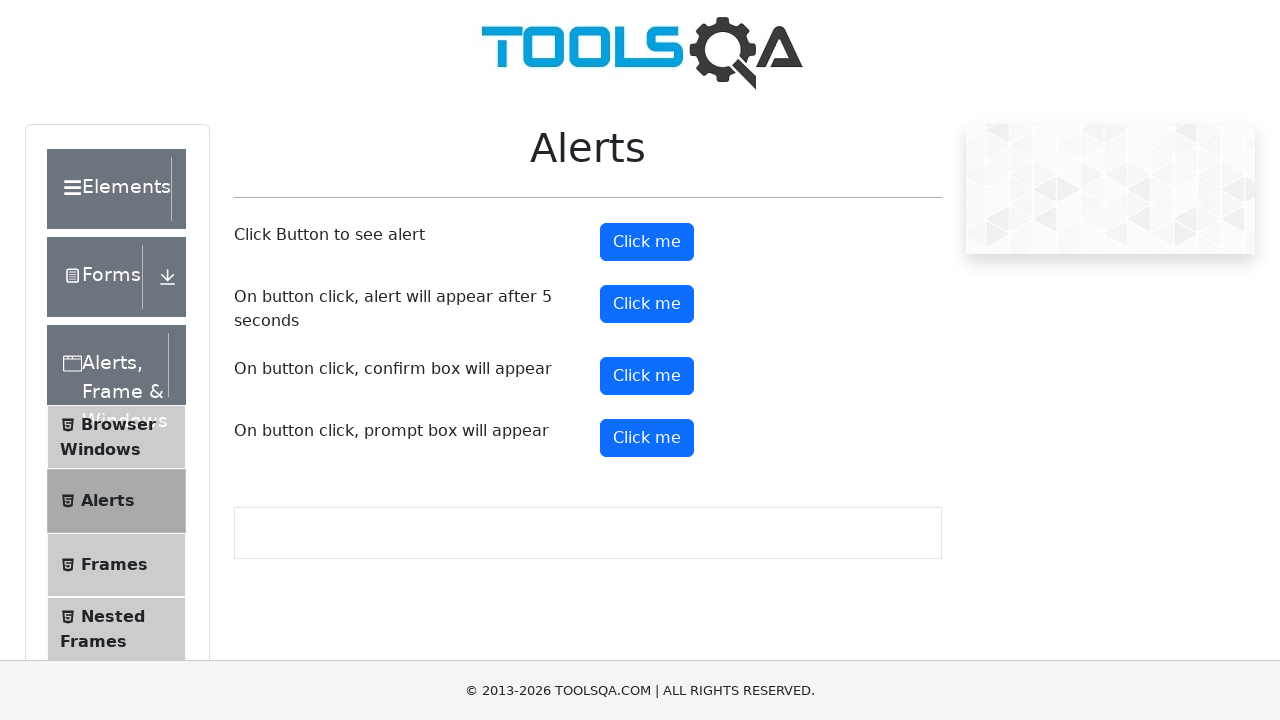

Navigated to DemoQA alerts page
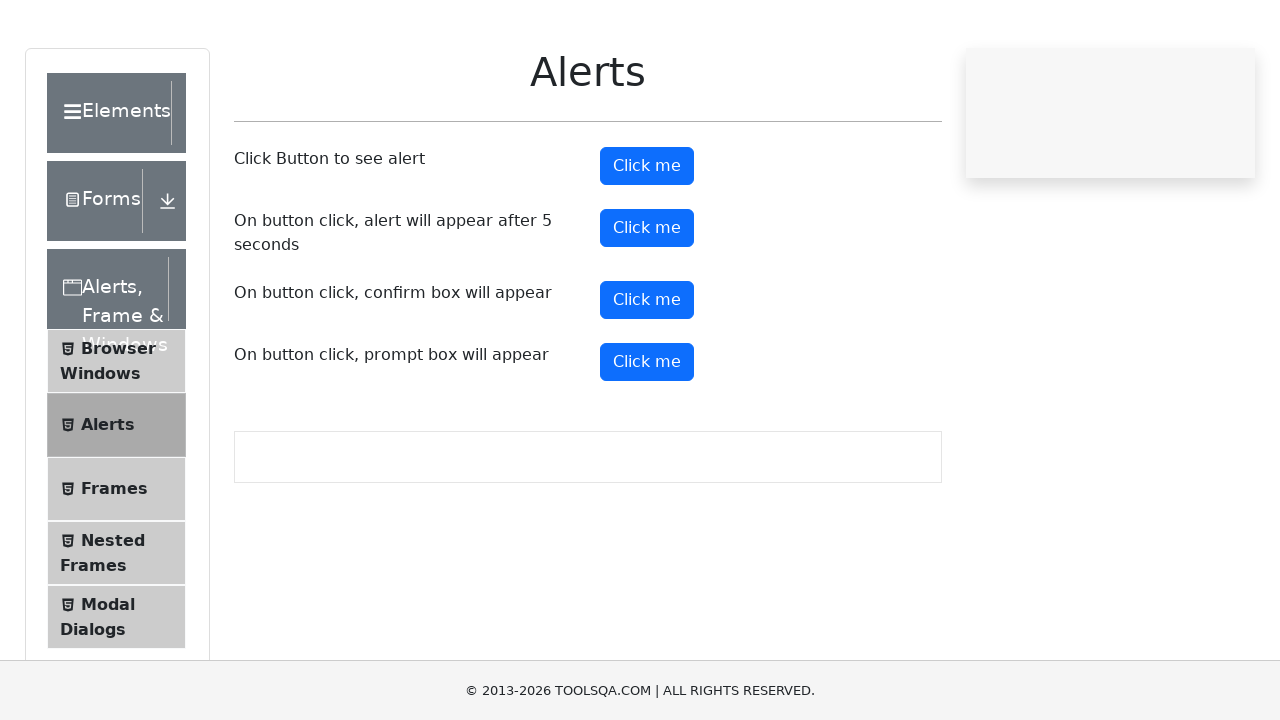

Maximized browser window to 1920x1080
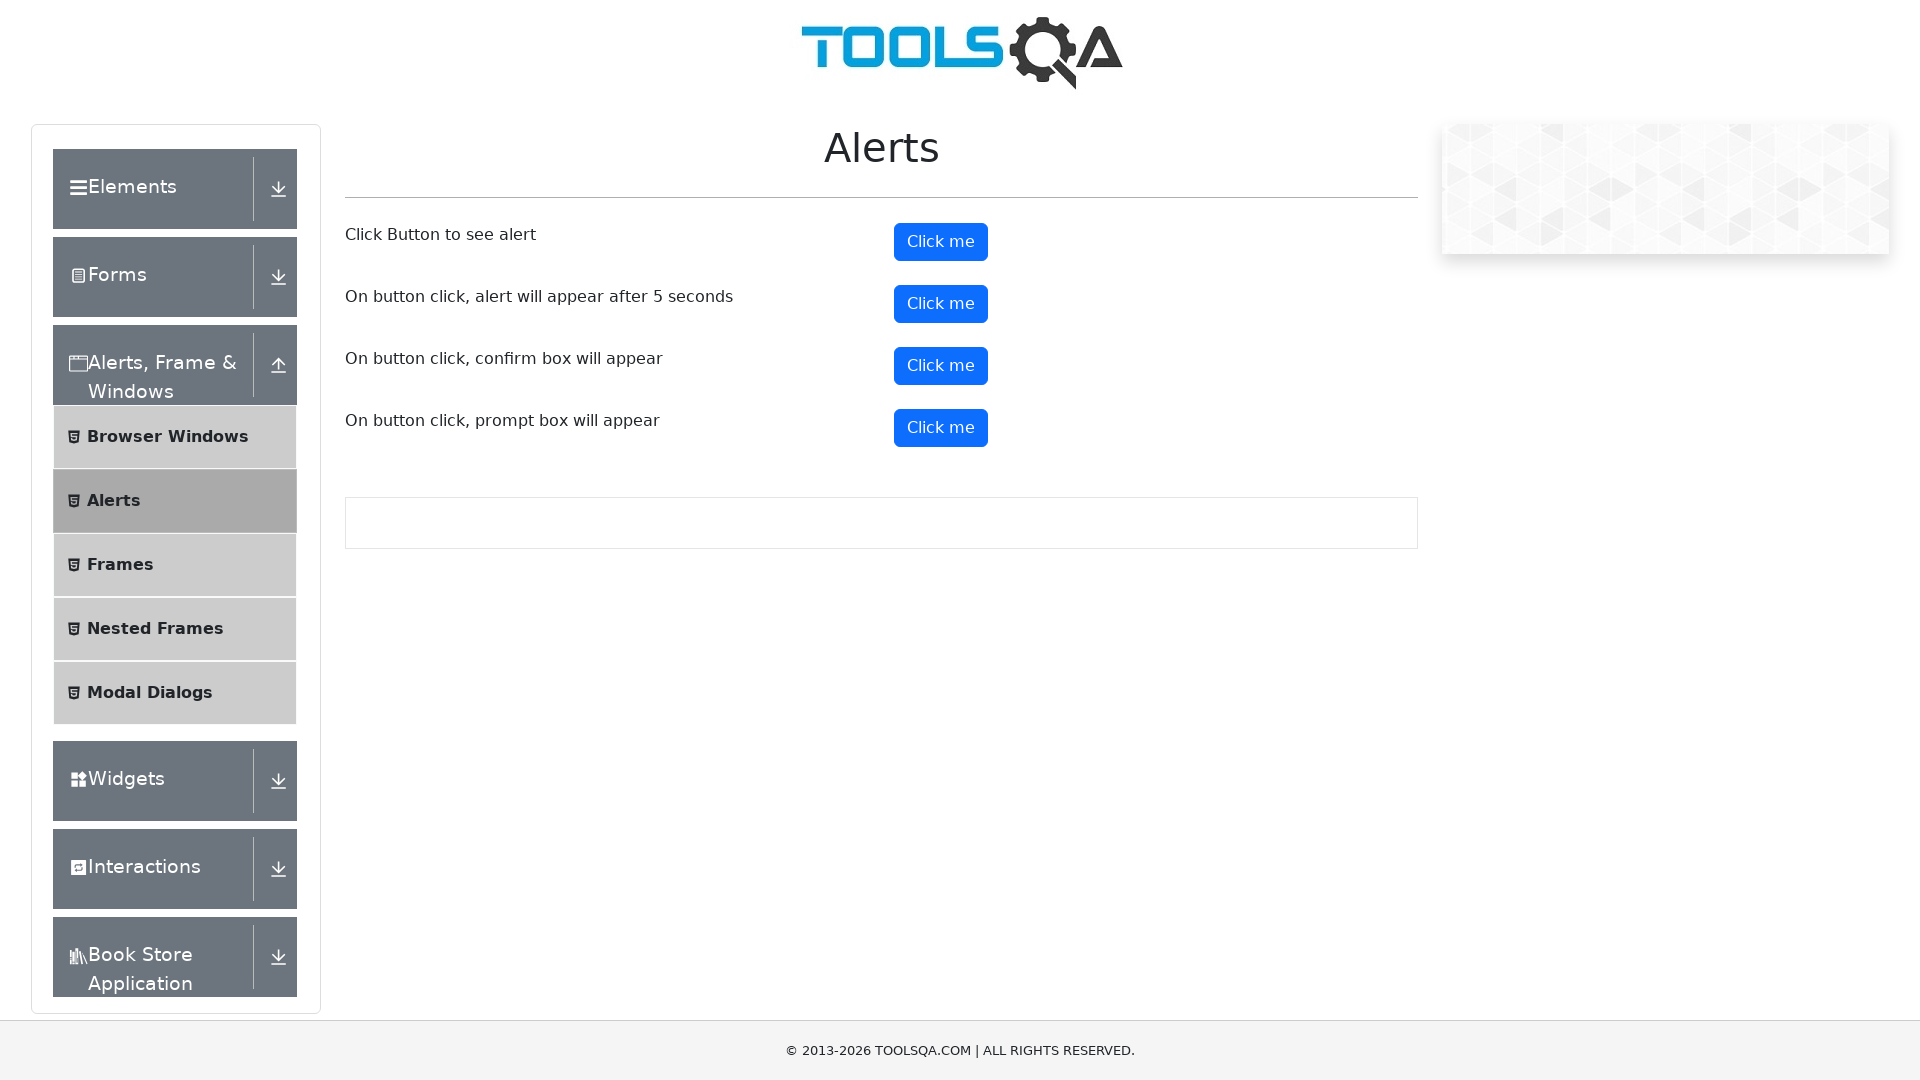

Page fully loaded (domcontentloaded)
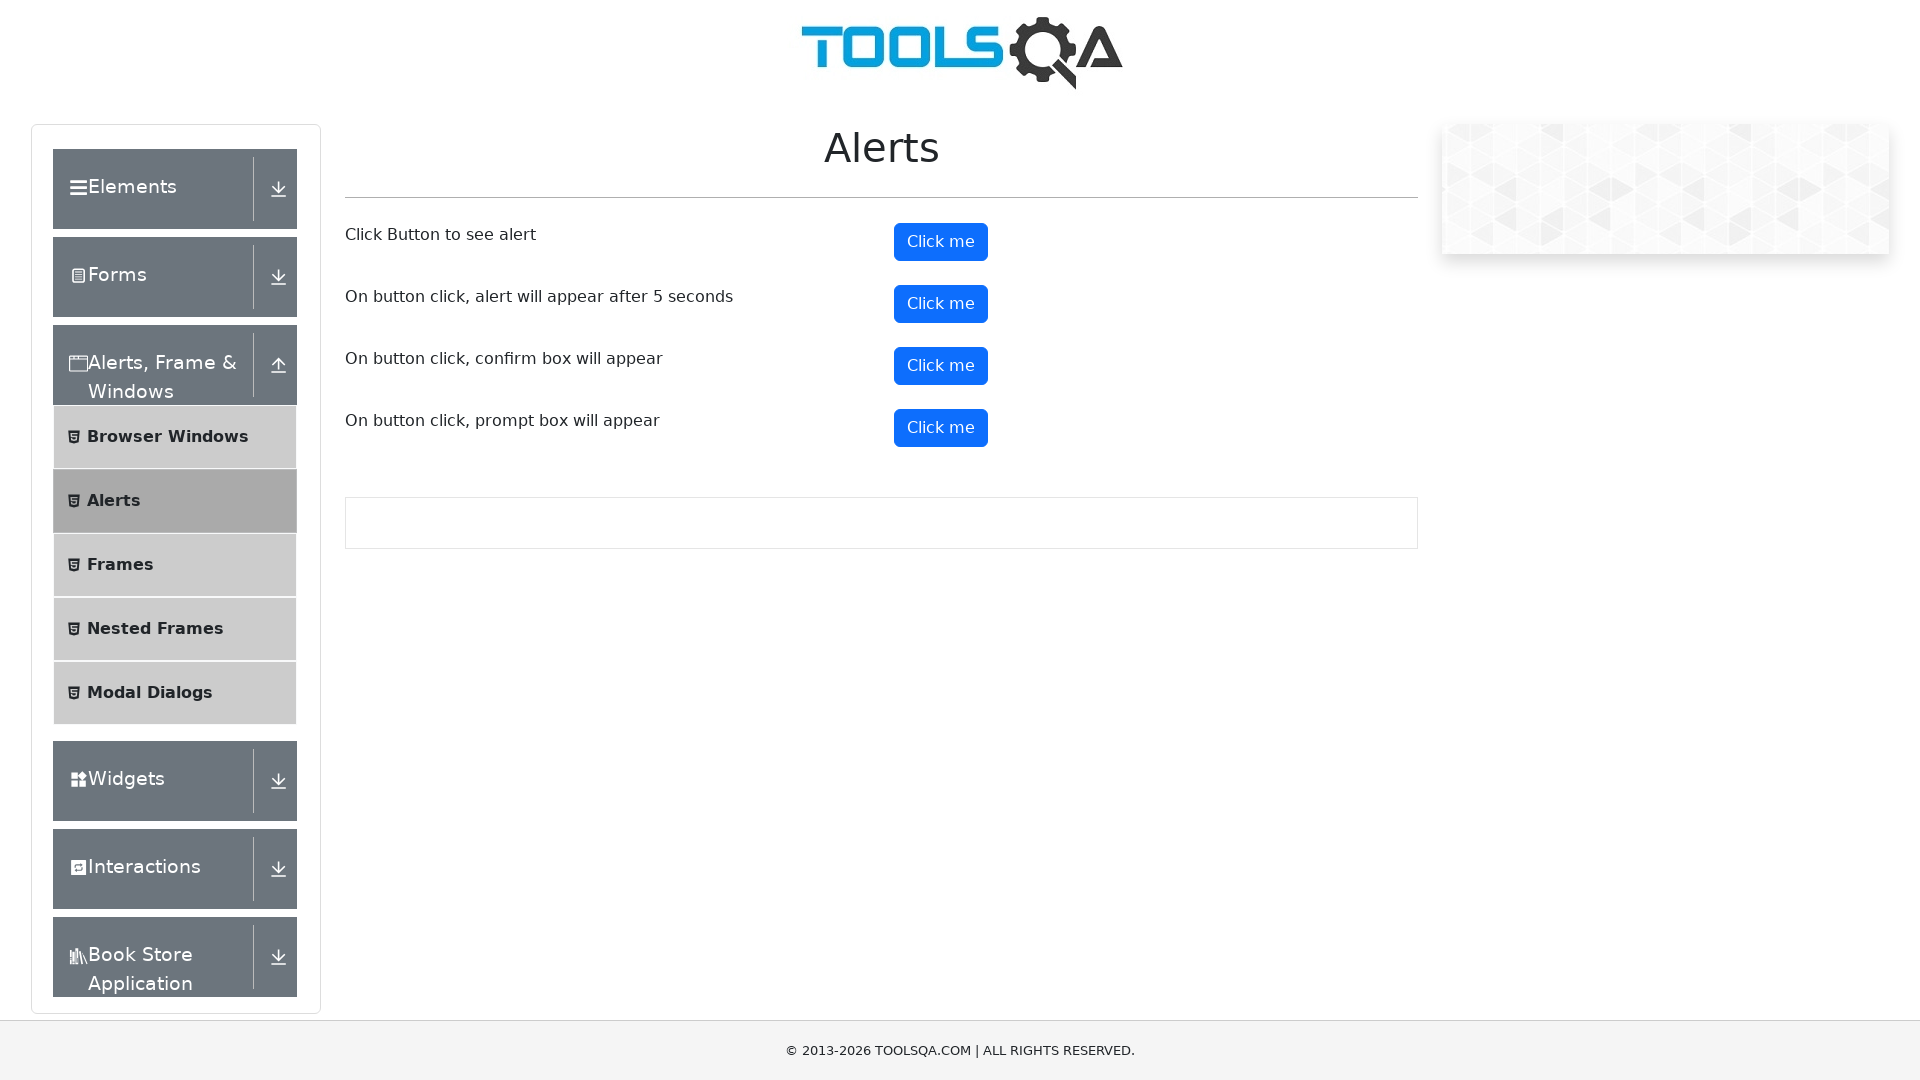

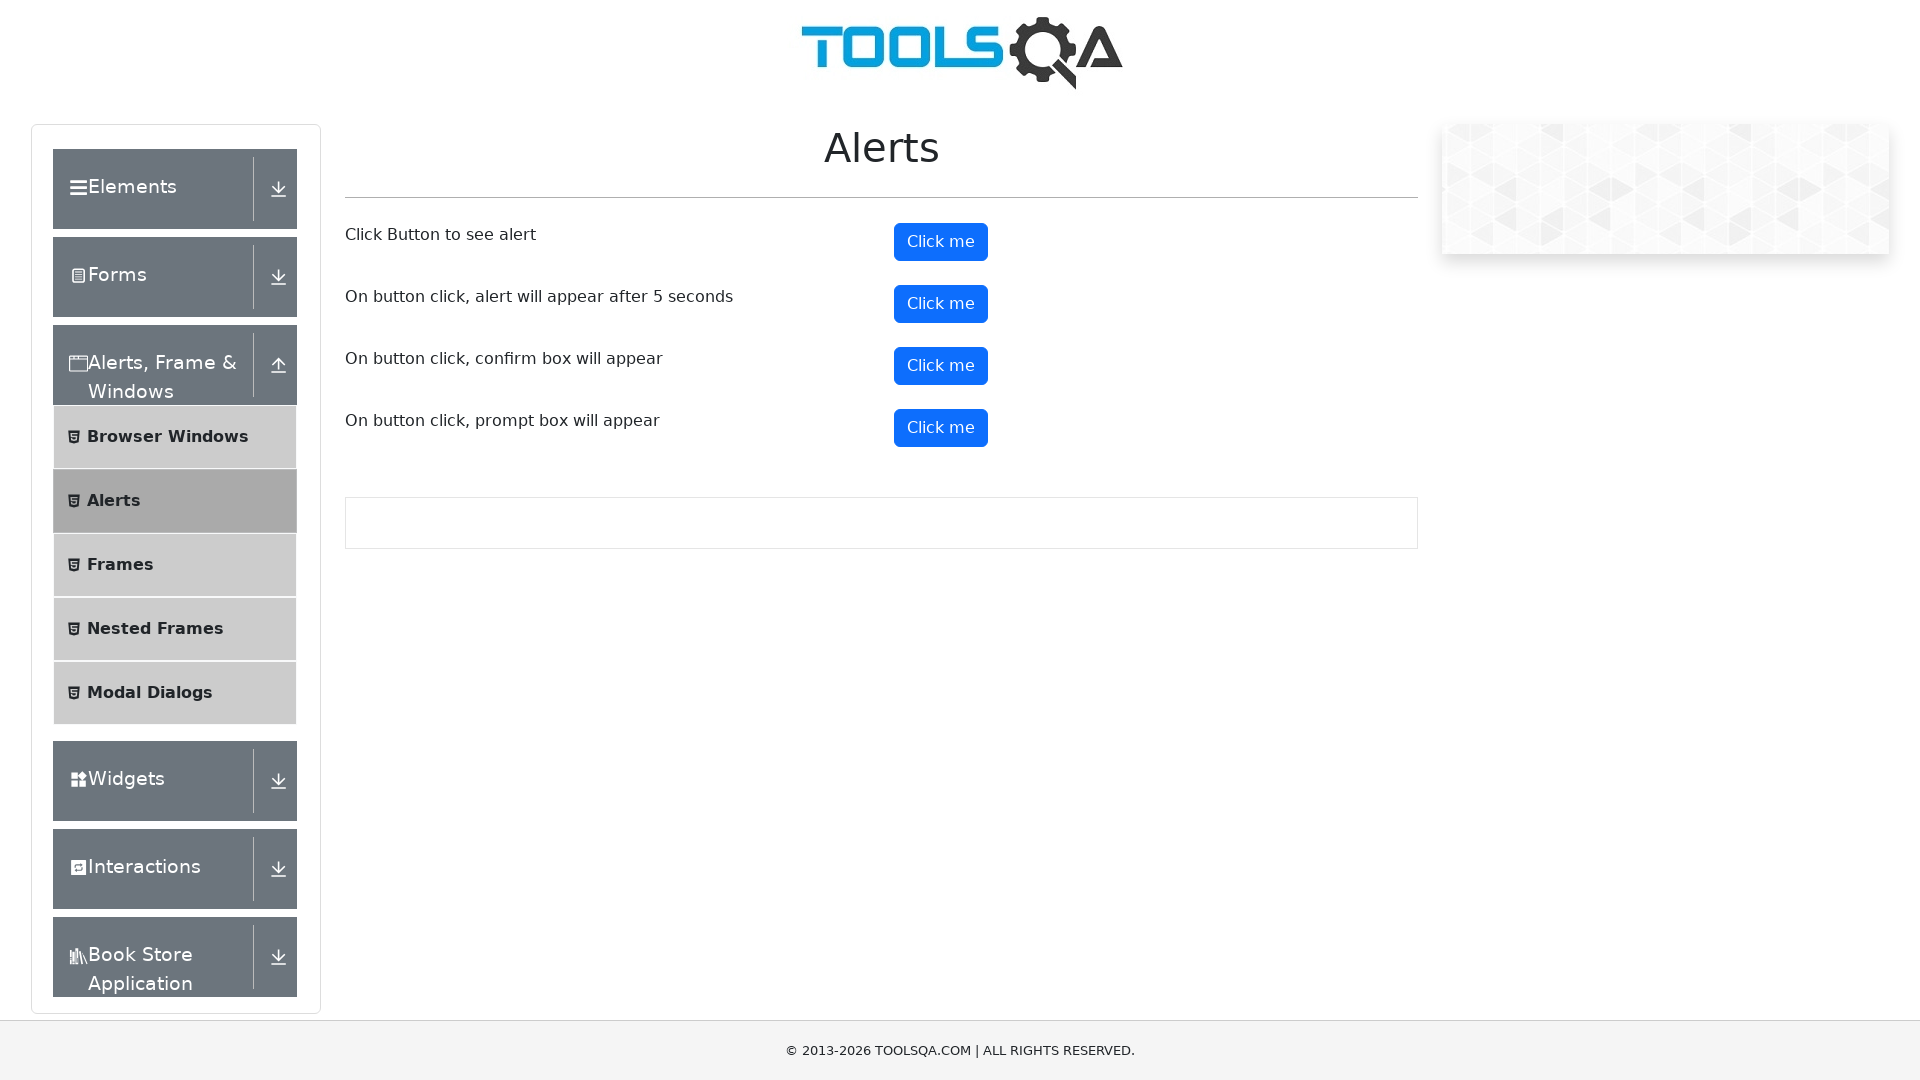